Tests Basic Elements page AlertDemo section by filling form fields and verifying alert message

Starting URL: http://automationbykrishna.com/

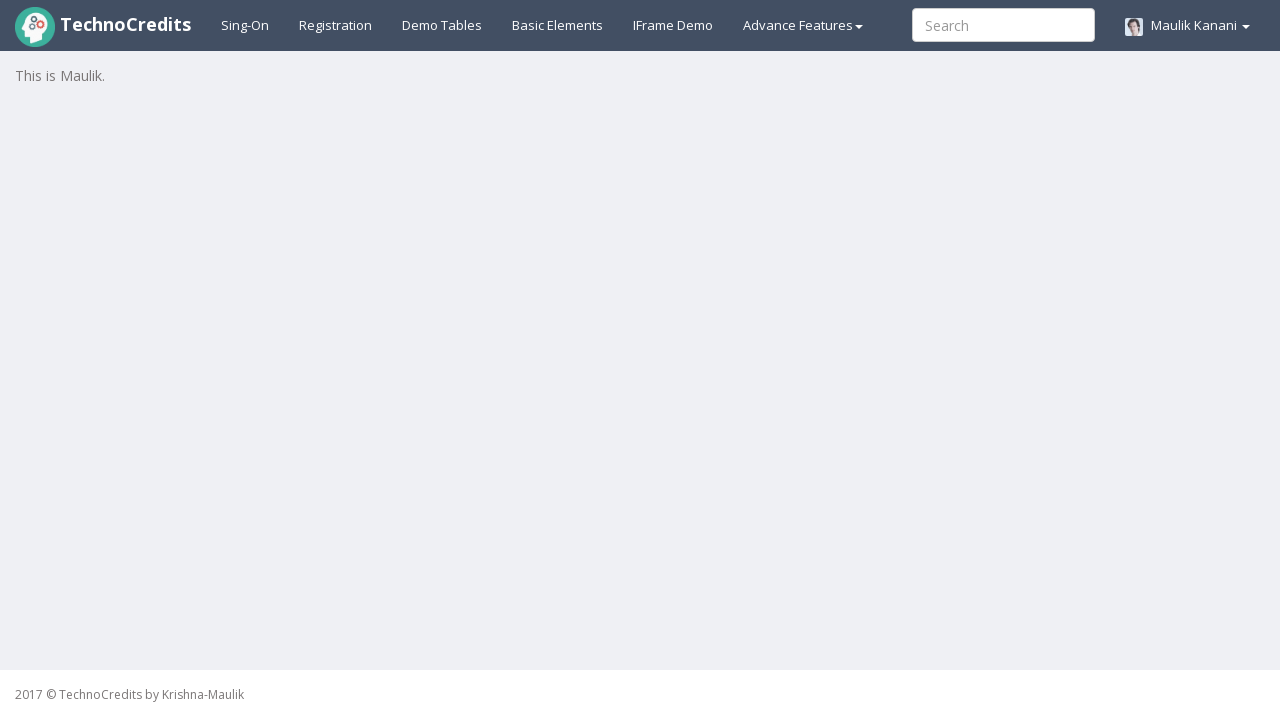

Clicked on Basic Elements link at (558, 25) on xpath=//a[@id='basicelements']
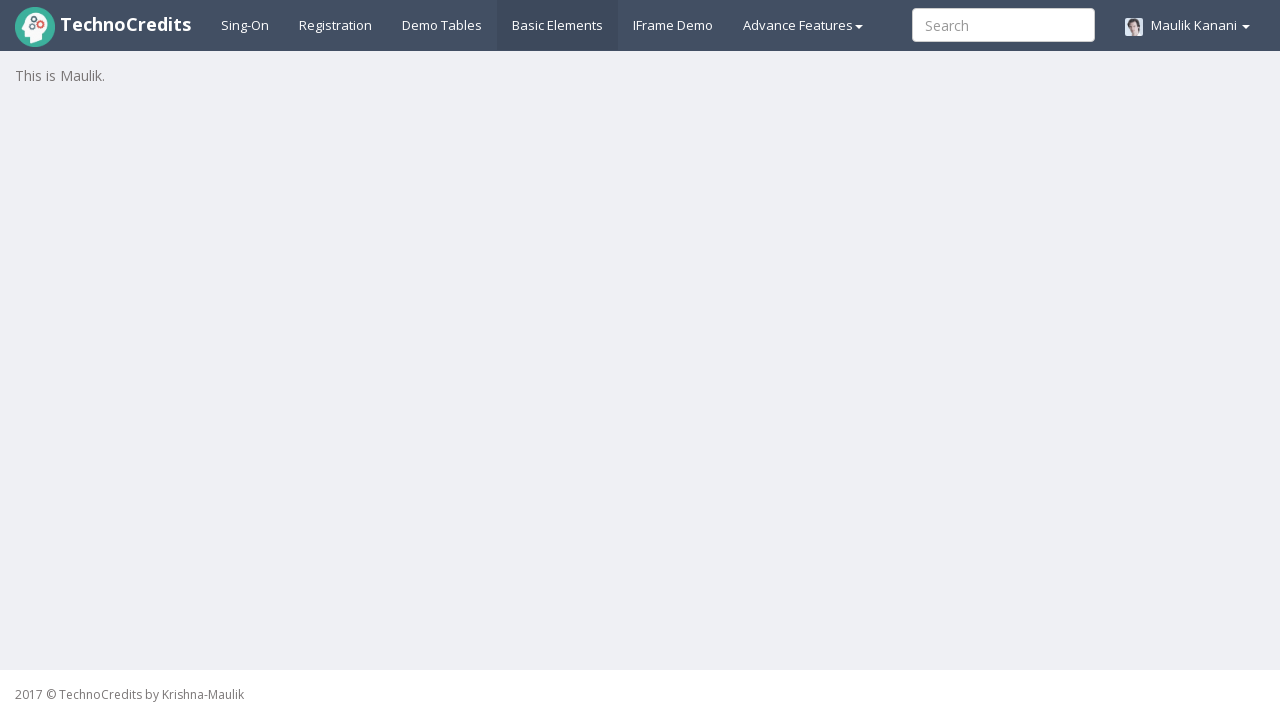

Waited for page to load
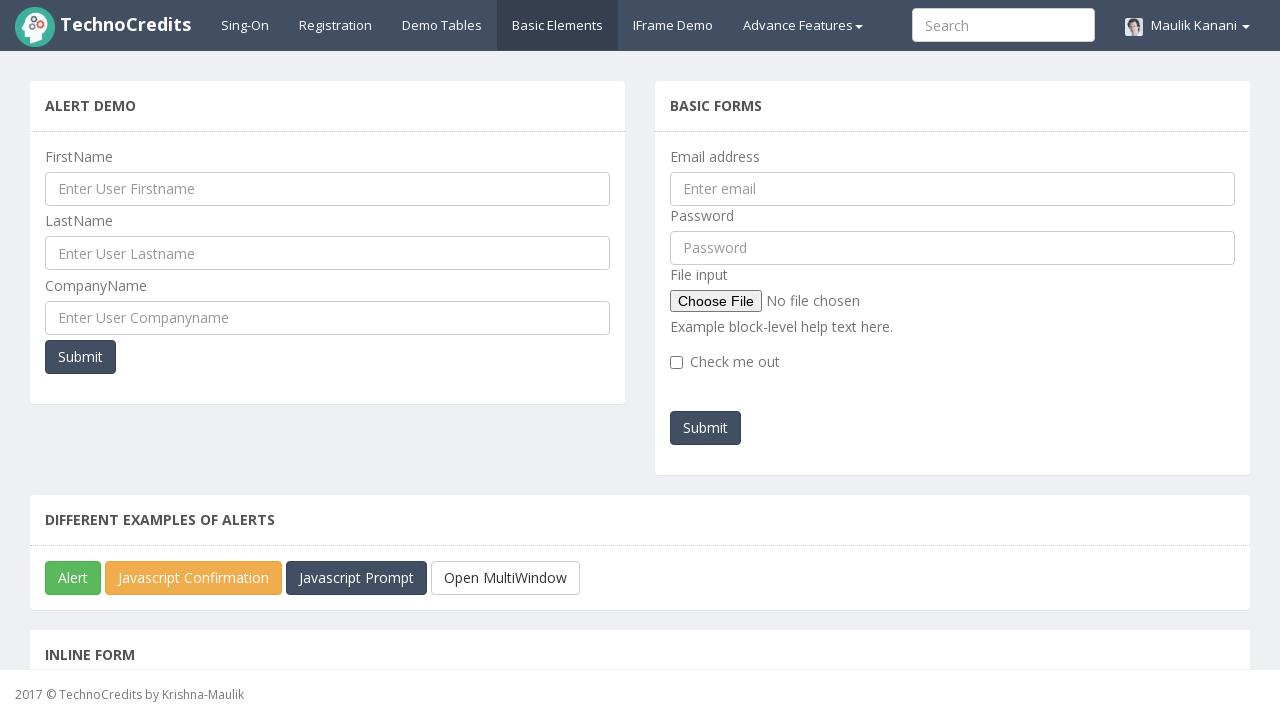

Filled First Name field with 'Shraddha' on #UserFirstName
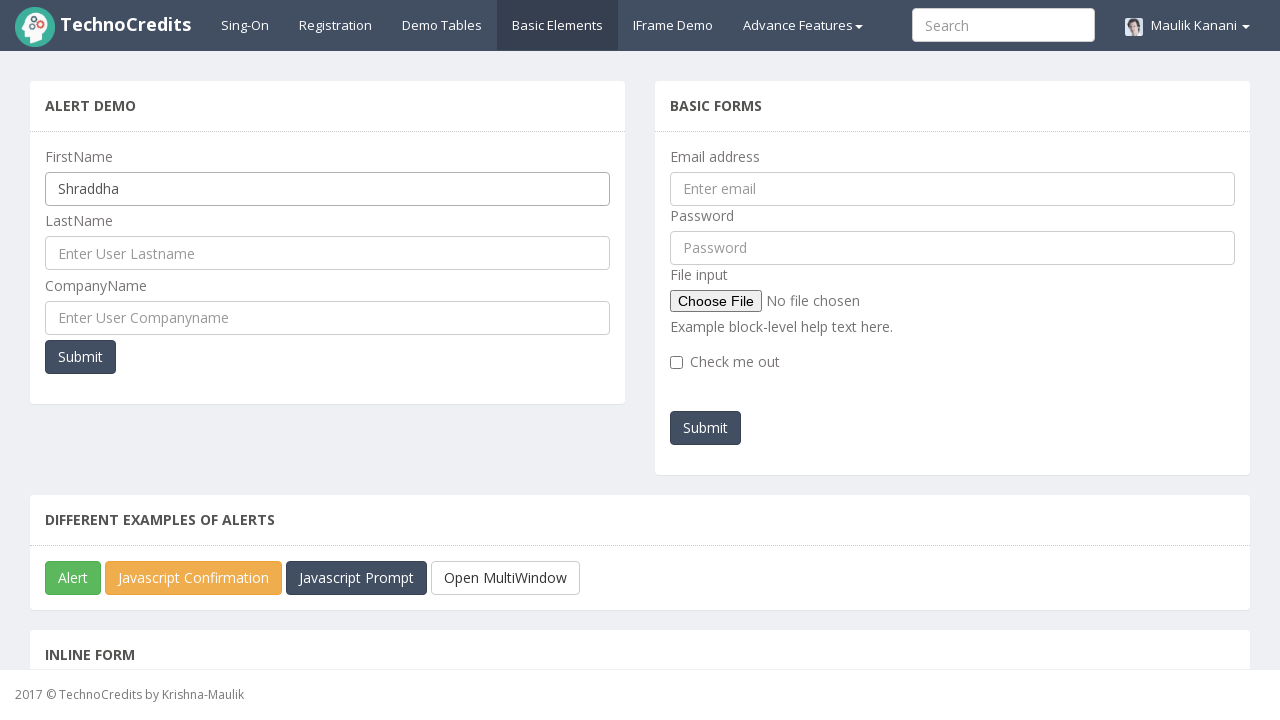

Filled Last Name field with 'More' on #UserLastName
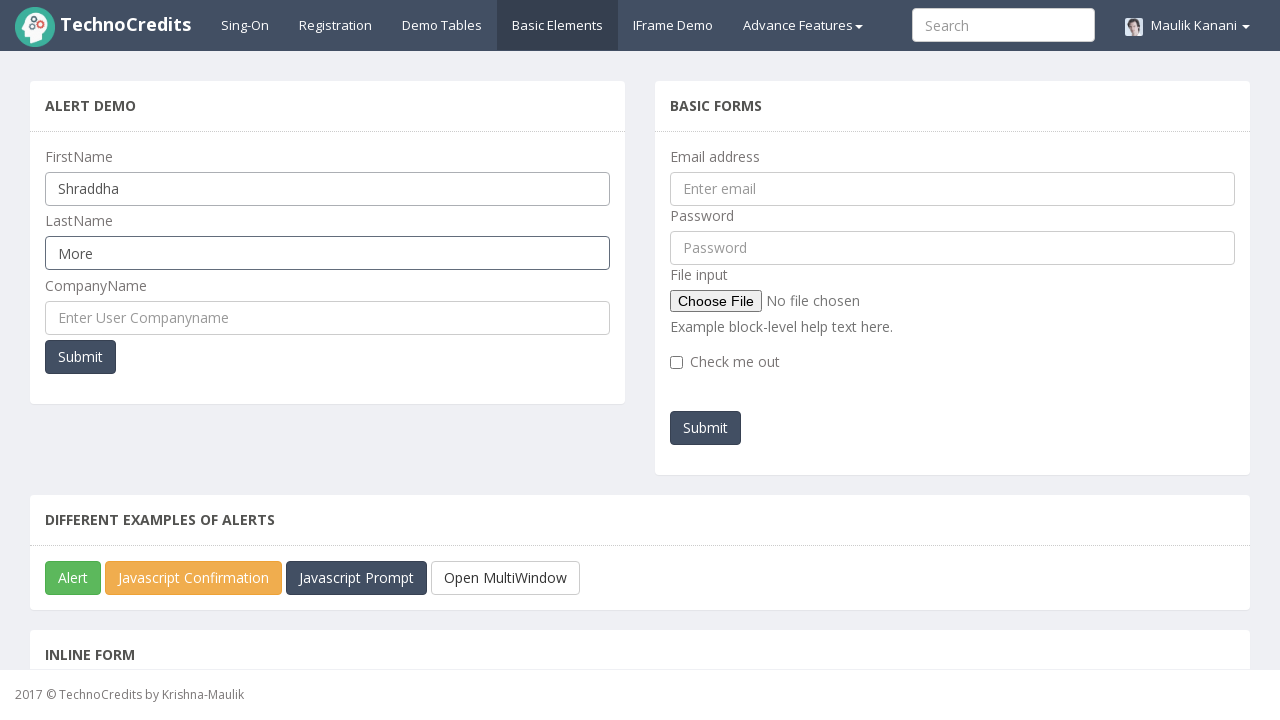

Filled Company Name field with 'Techno' on #UserCompanyName
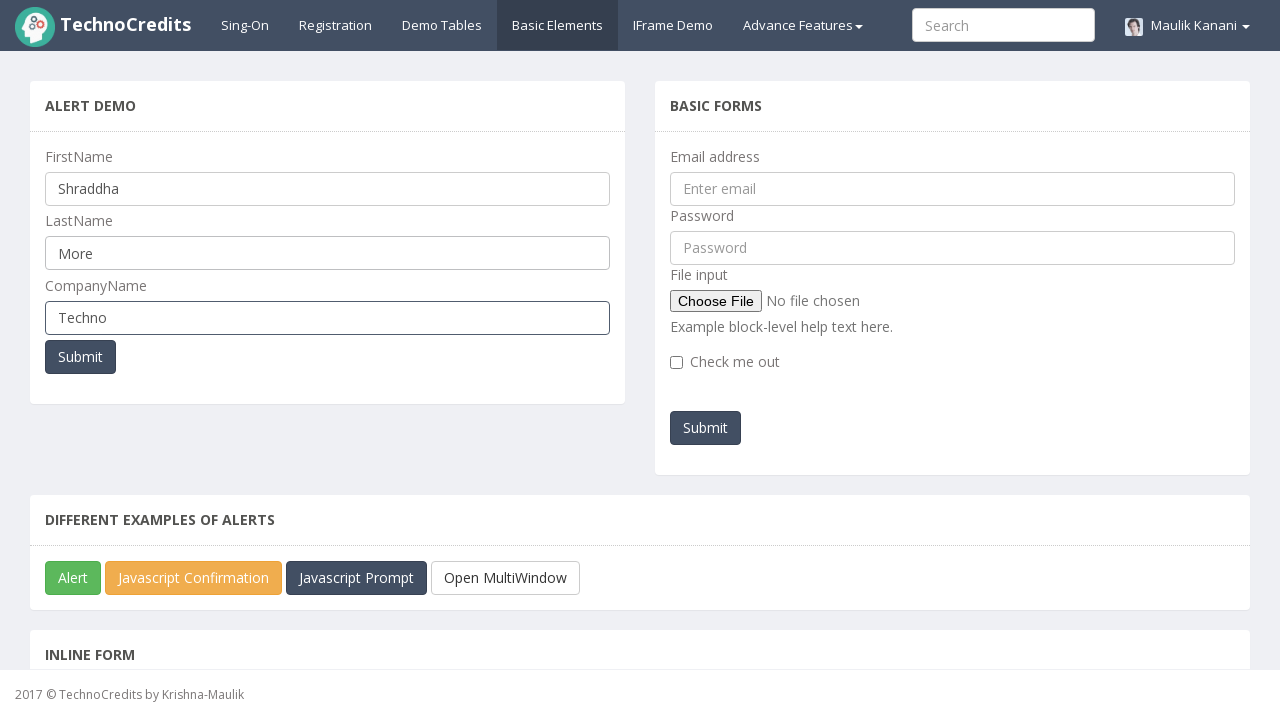

Clicked submit button in AlertDemo section at (80, 357) on xpath=//div[@name='secondSegment']//button[@type='submit']
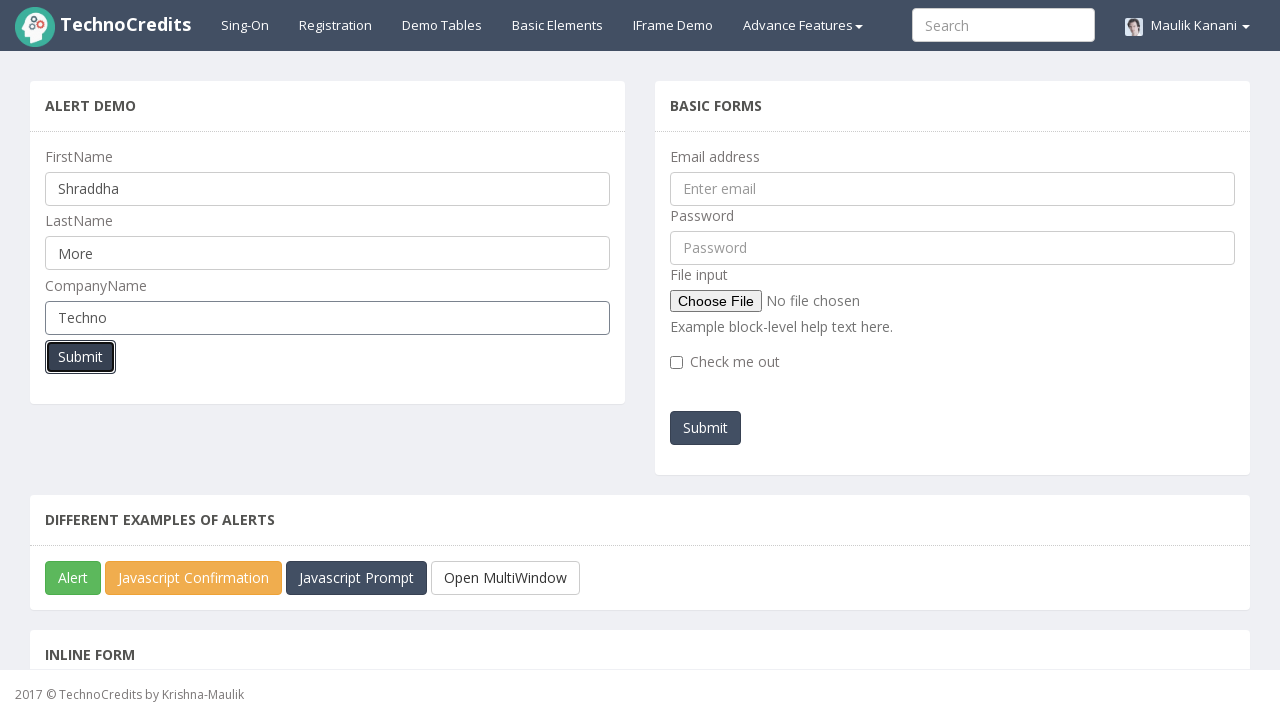

Set up alert handler to accept dialog
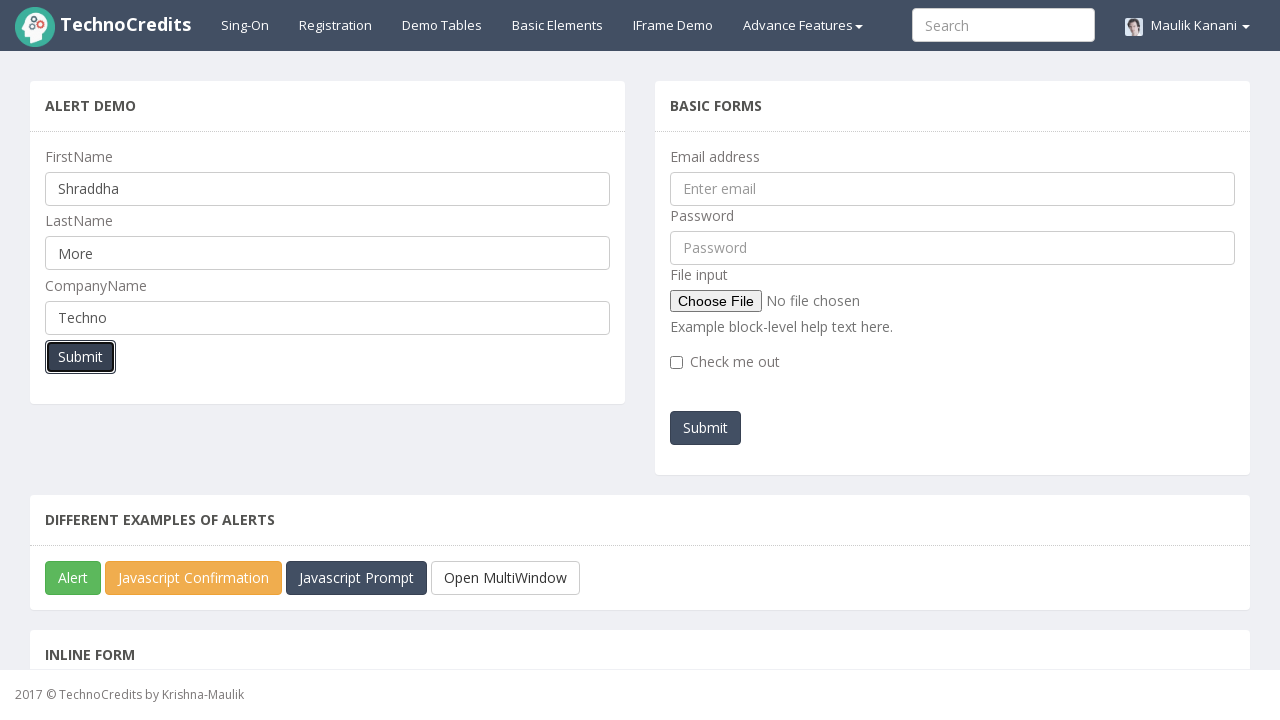

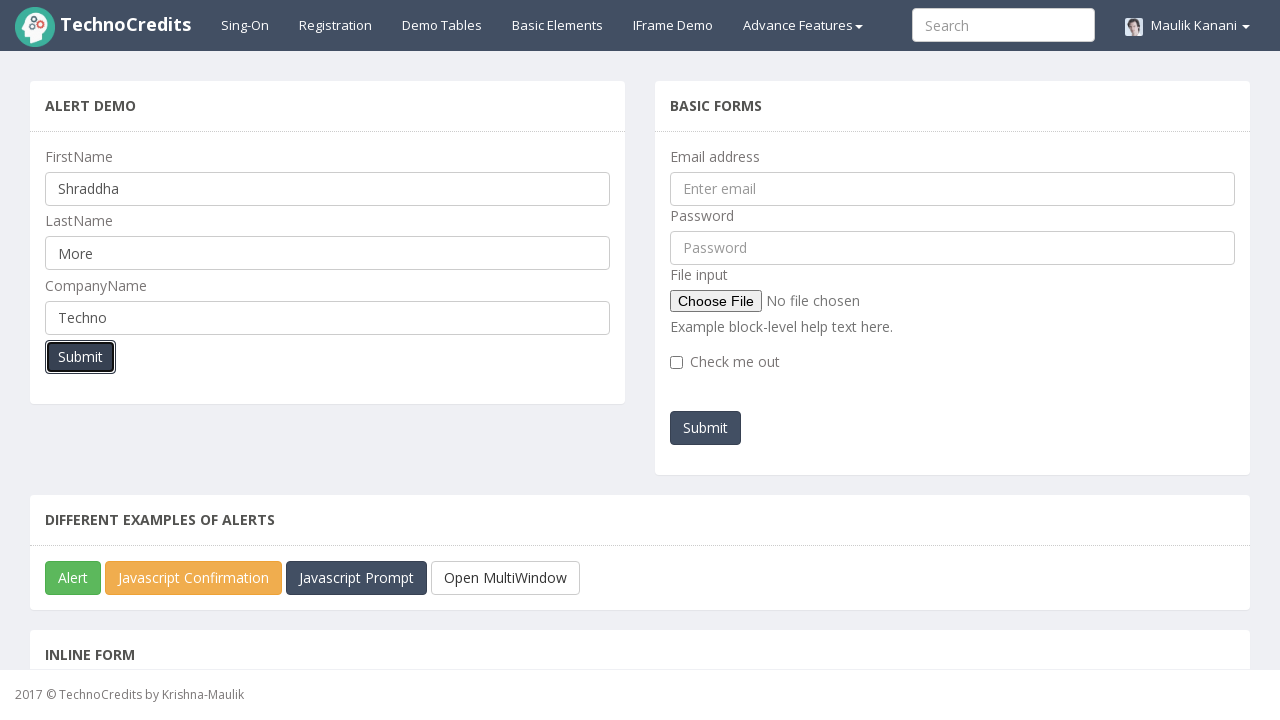